Mocks browser geolocation to coordinates in Berlin, Germany (52.5043, 13.4501) and navigates to a location detection website to verify the mock location is detected.

Starting URL: https://my-location.org/

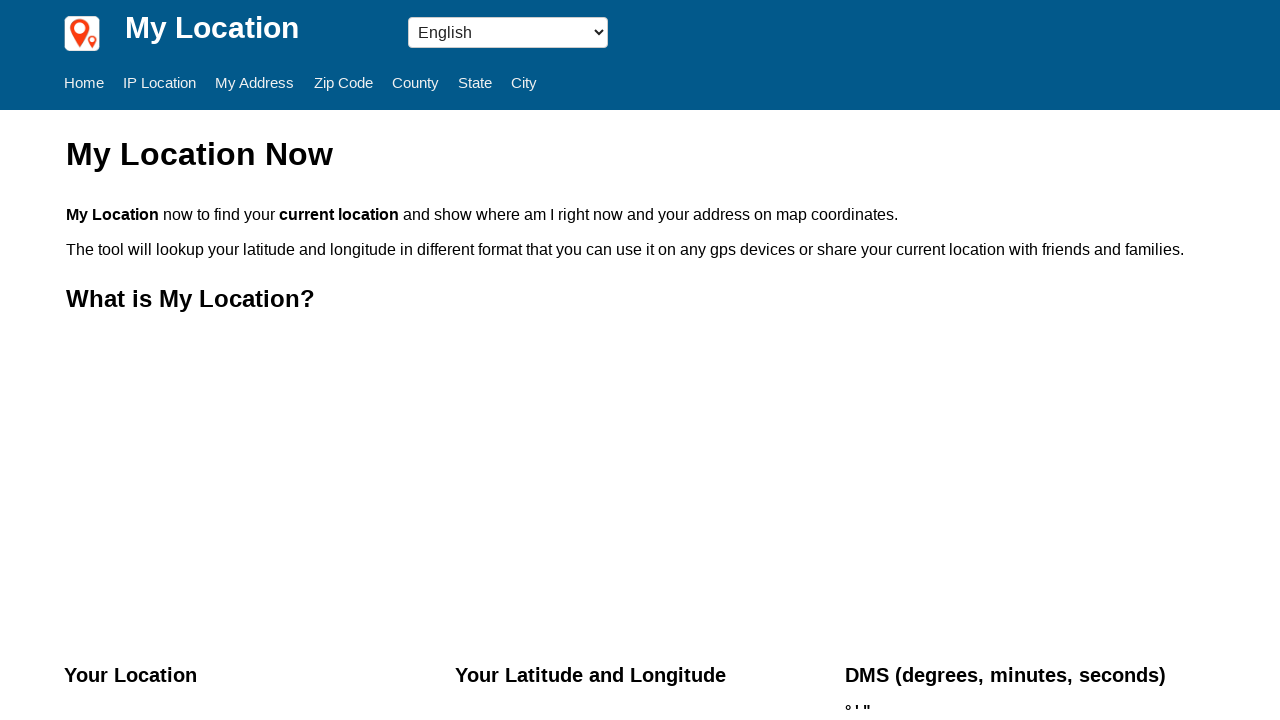

Set geolocation to Berlin, Germany coordinates (52.5043, 13.4501)
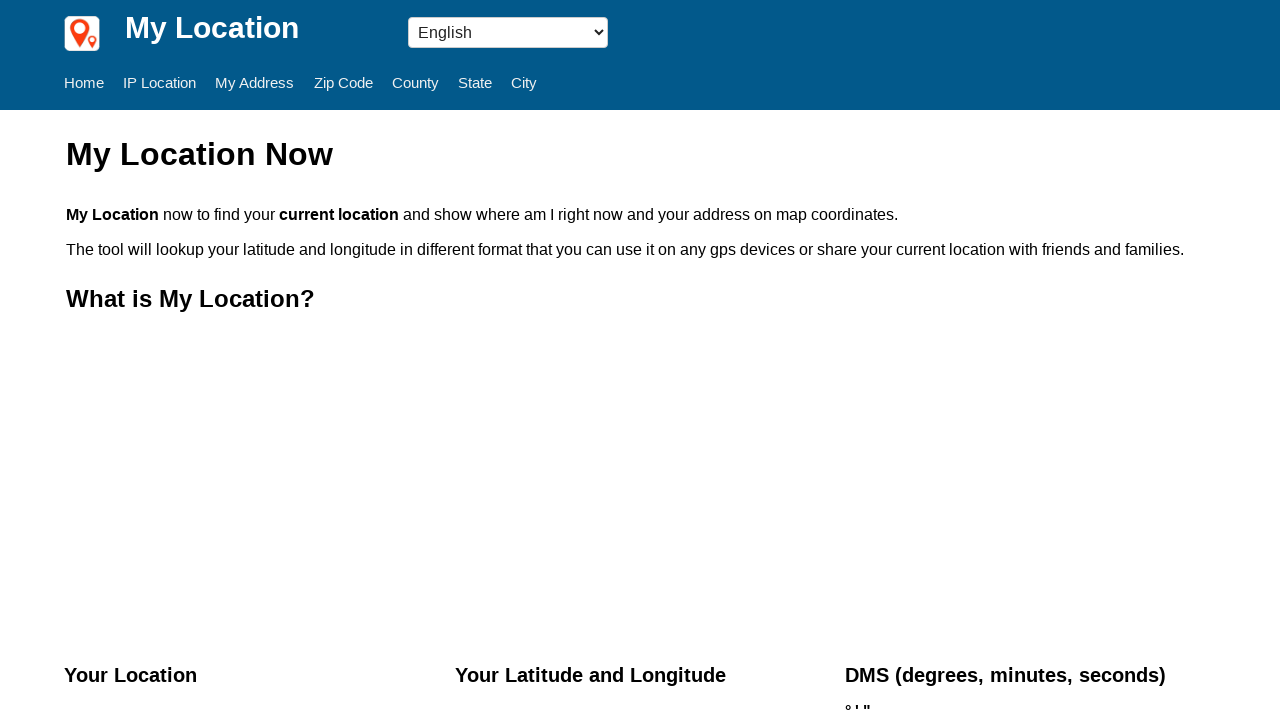

Granted geolocation permissions to the browser context
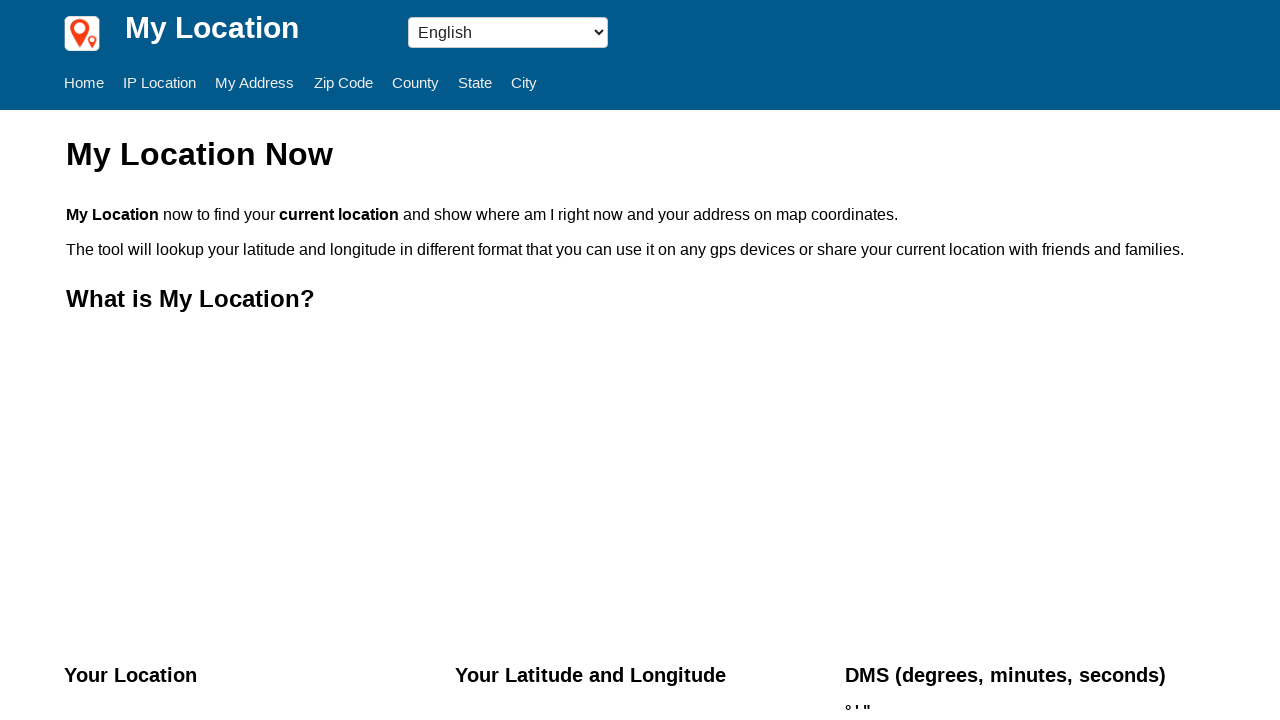

Reloaded the page to apply geolocation mock settings
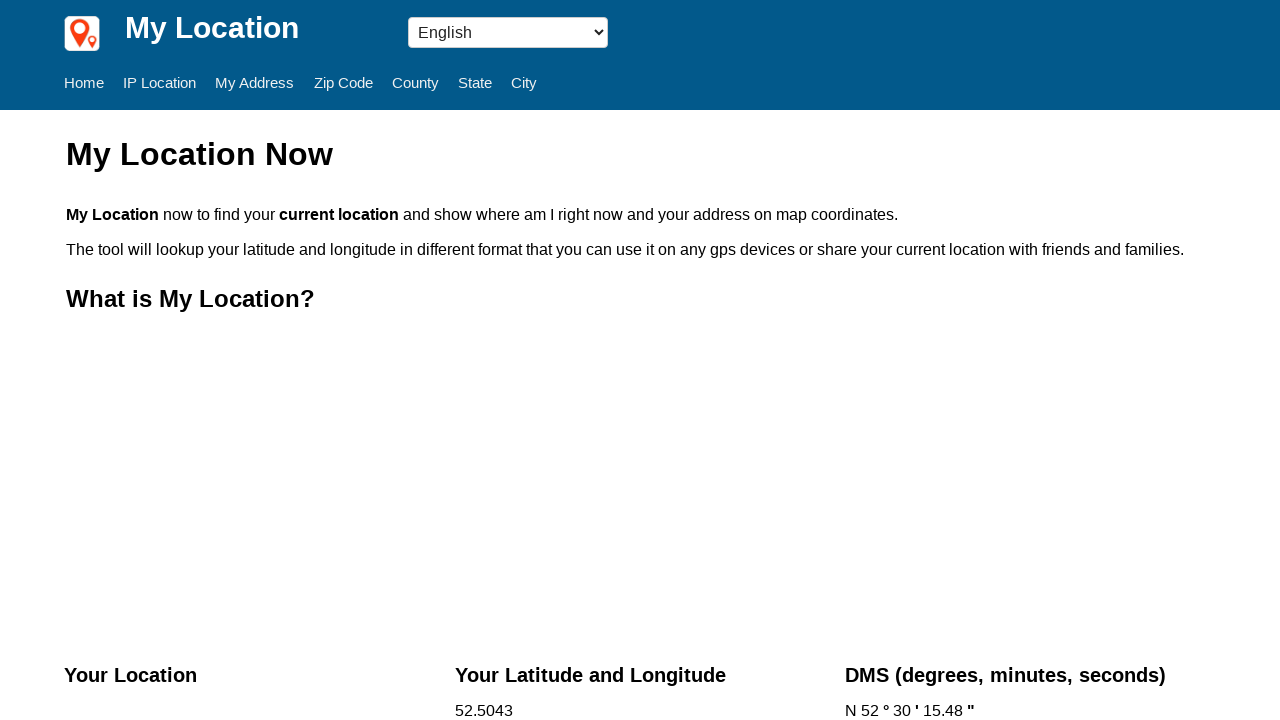

Waited for page to reach networkidle state and location data to be displayed
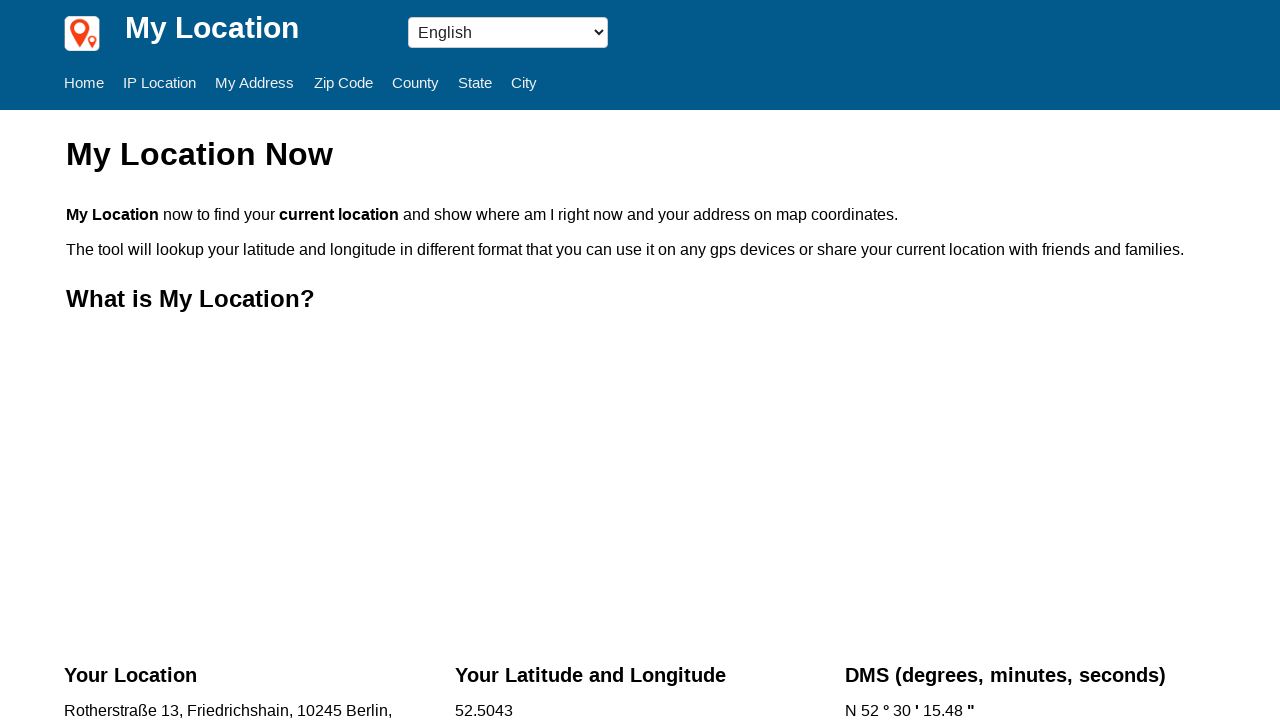

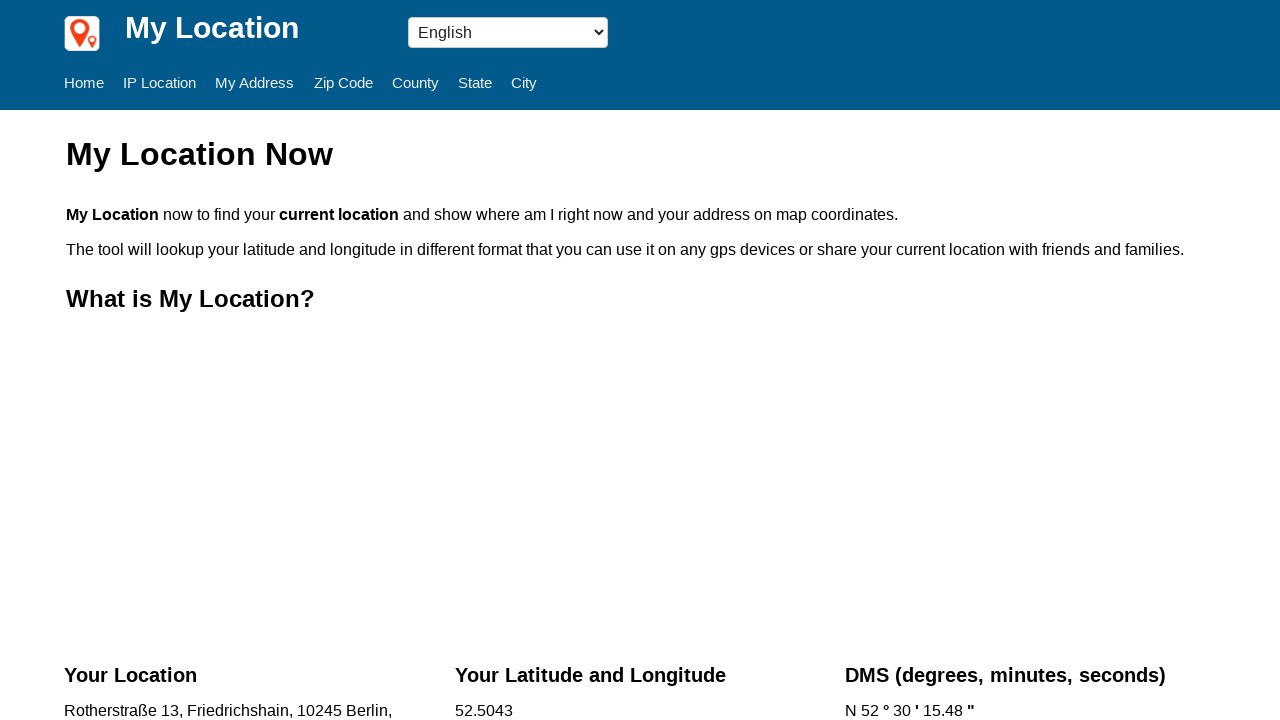